Tests filtering to display only completed items by clicking the Completed link

Starting URL: https://demo.playwright.dev/todomvc

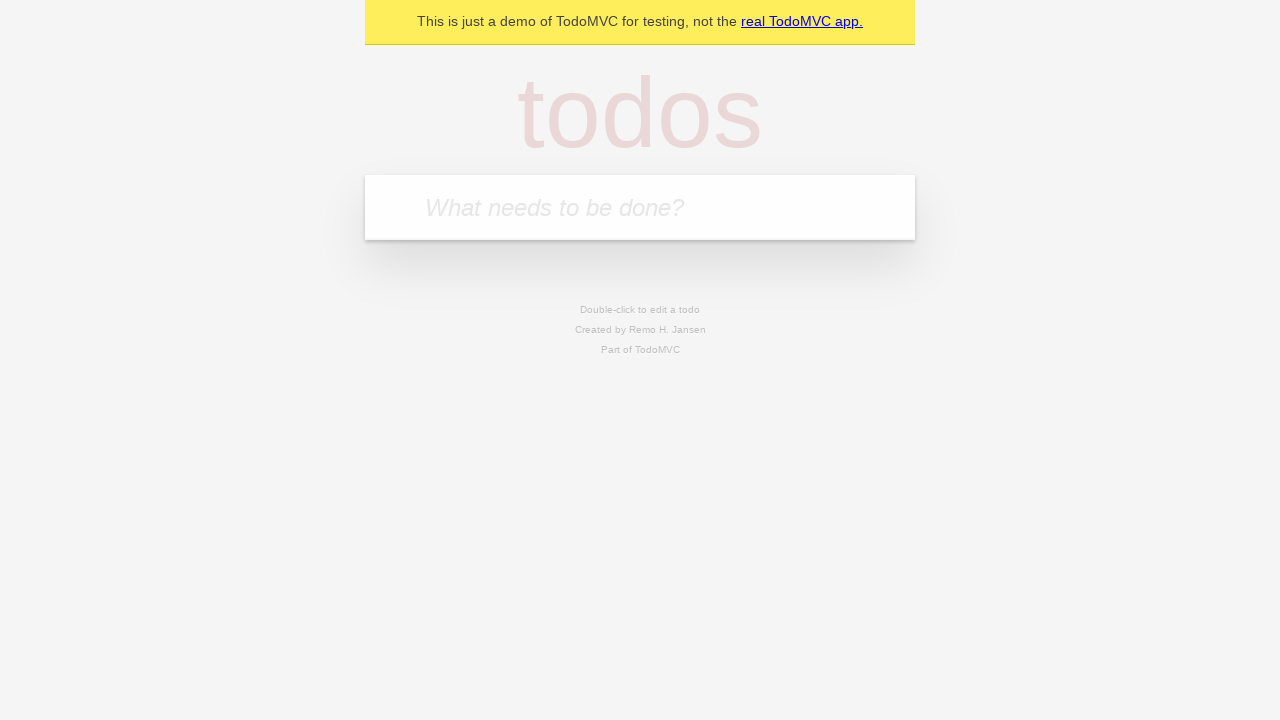

Filled todo input with 'buy some cheese' on internal:attr=[placeholder="What needs to be done?"i]
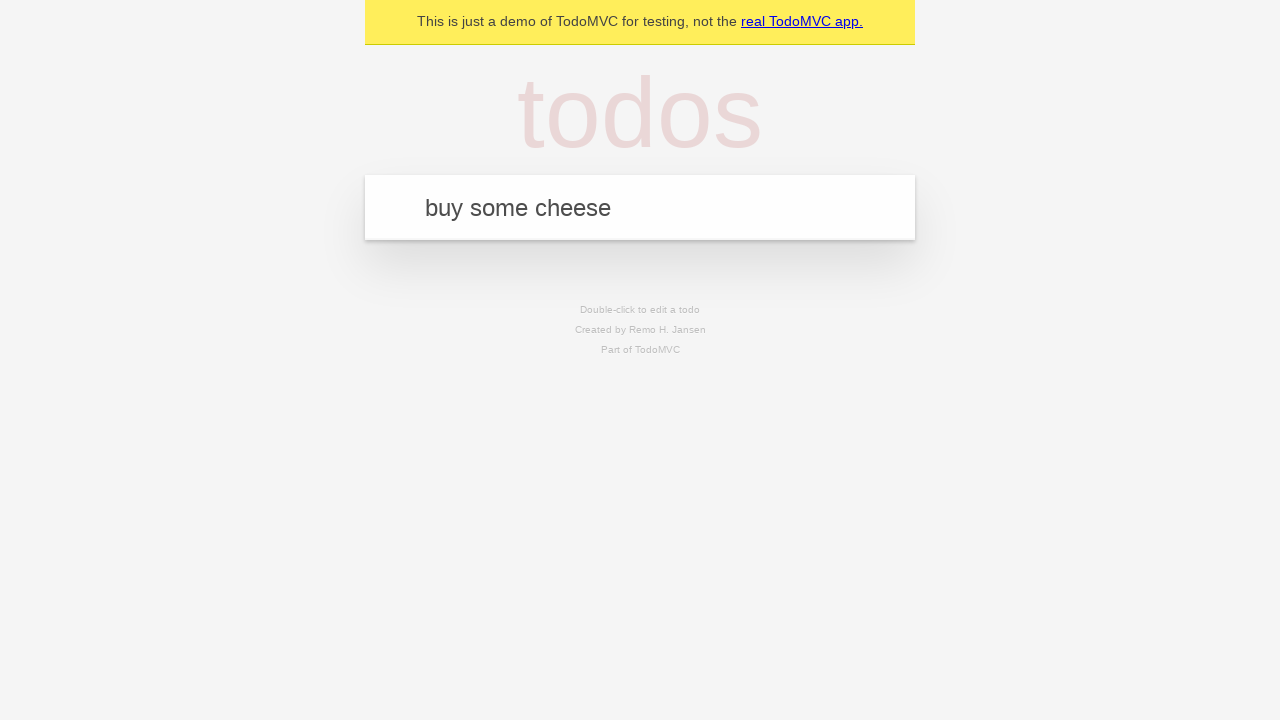

Pressed Enter to create todo 'buy some cheese' on internal:attr=[placeholder="What needs to be done?"i]
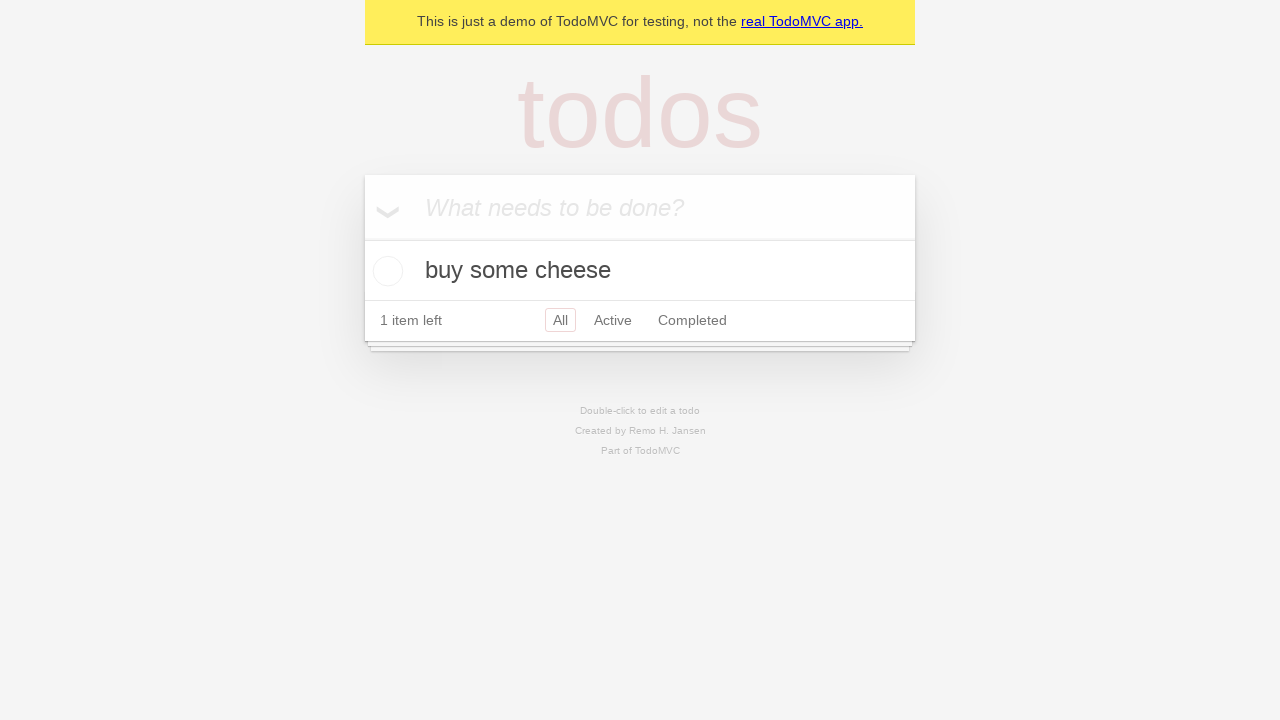

Filled todo input with 'feed the cat' on internal:attr=[placeholder="What needs to be done?"i]
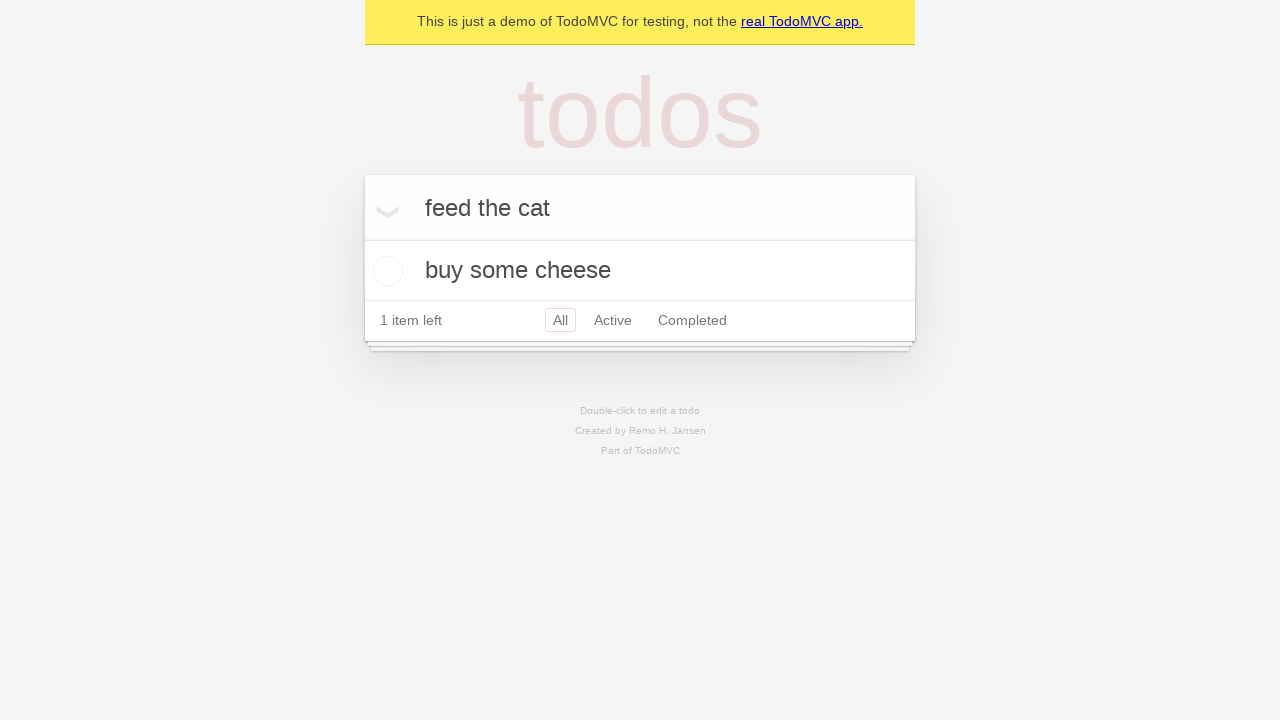

Pressed Enter to create todo 'feed the cat' on internal:attr=[placeholder="What needs to be done?"i]
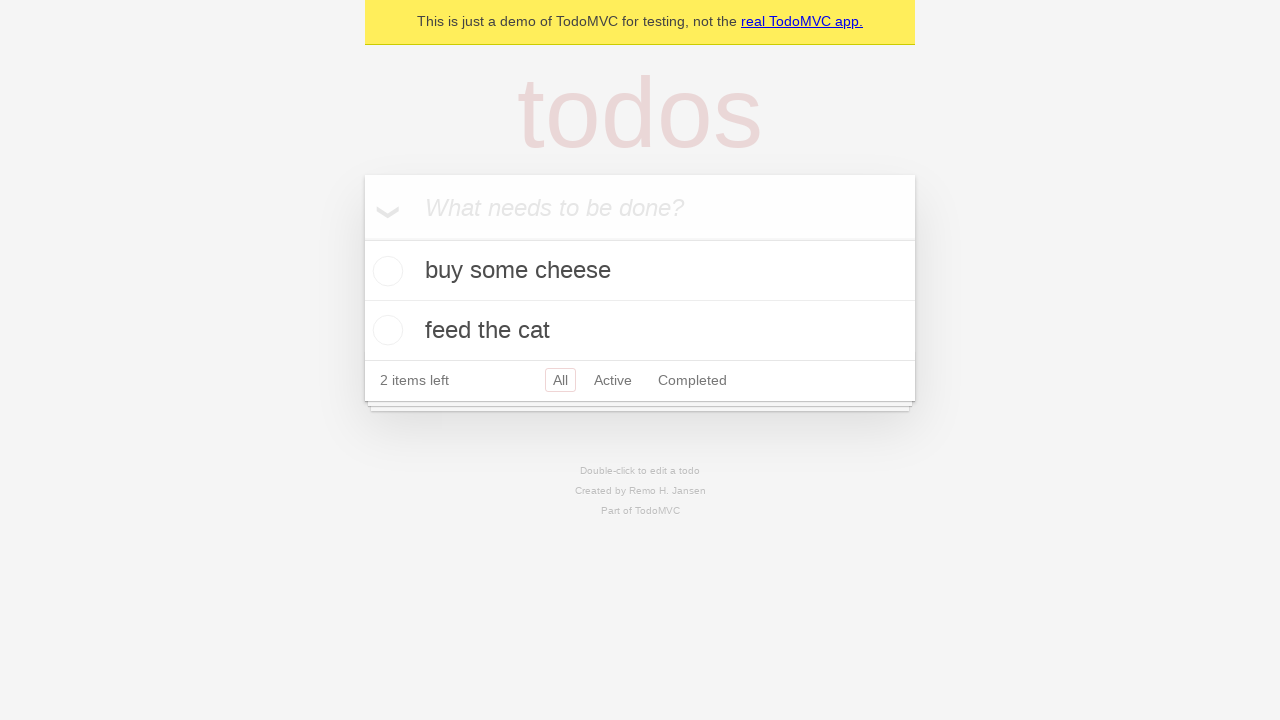

Filled todo input with 'book a doctors appointment' on internal:attr=[placeholder="What needs to be done?"i]
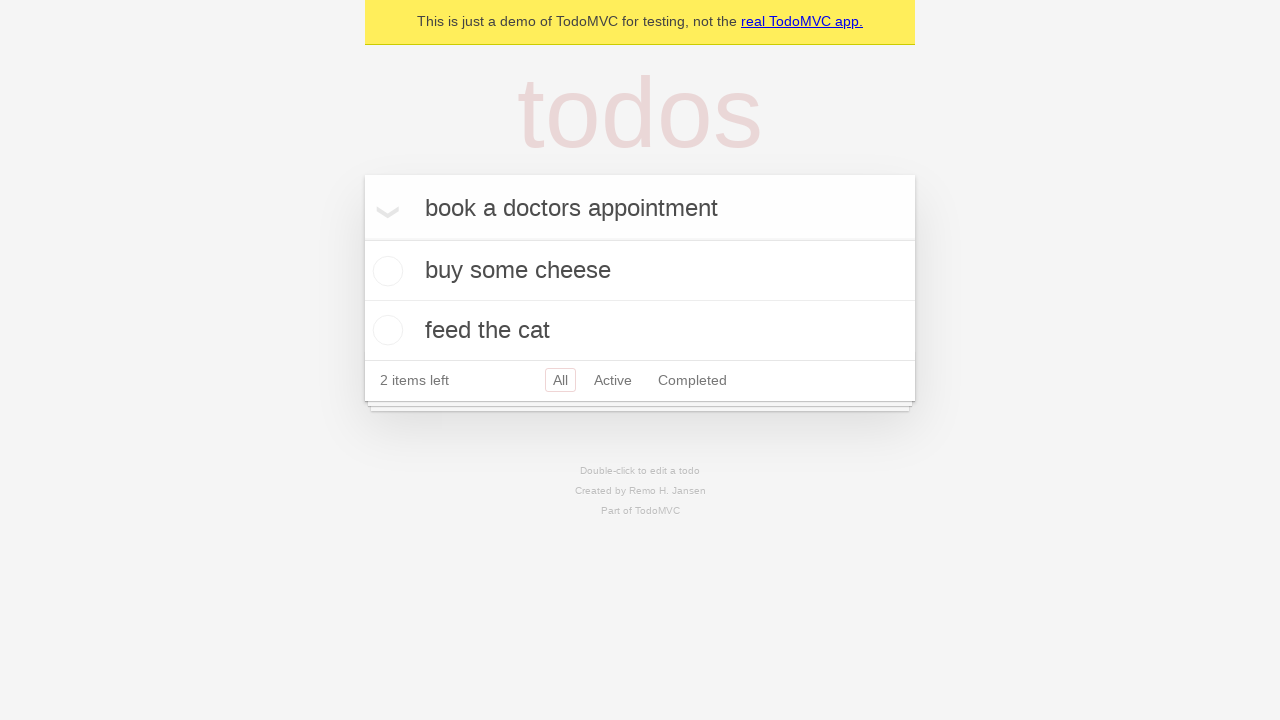

Pressed Enter to create todo 'book a doctors appointment' on internal:attr=[placeholder="What needs to be done?"i]
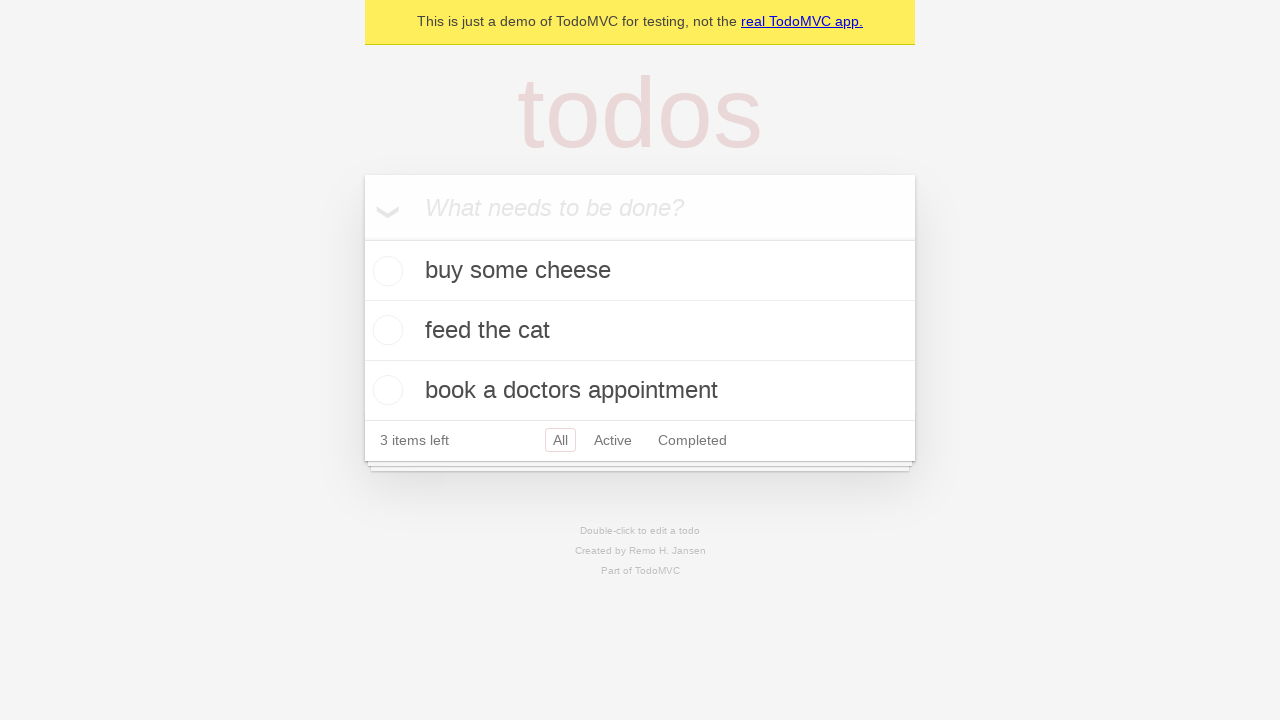

Checked the second todo item at (385, 330) on internal:testid=[data-testid="todo-item"s] >> nth=1 >> internal:role=checkbox
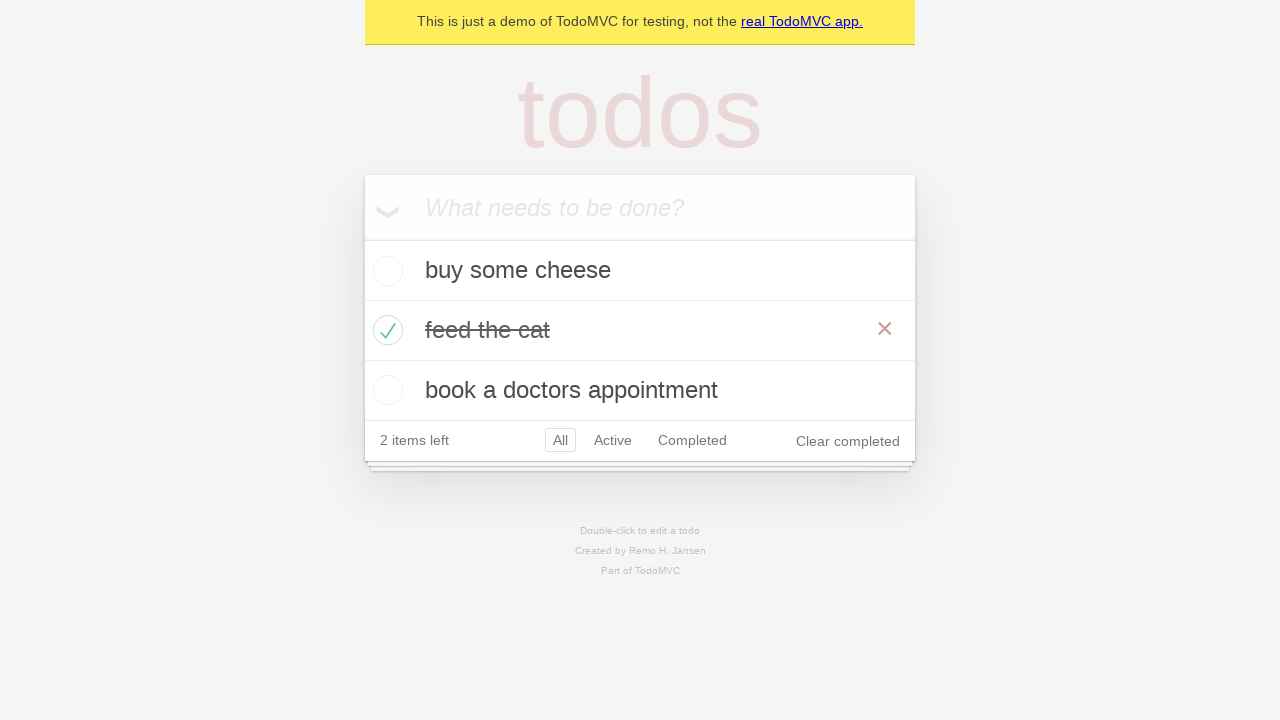

Clicked Completed filter link to display only completed items at (692, 440) on internal:role=link[name="Completed"i]
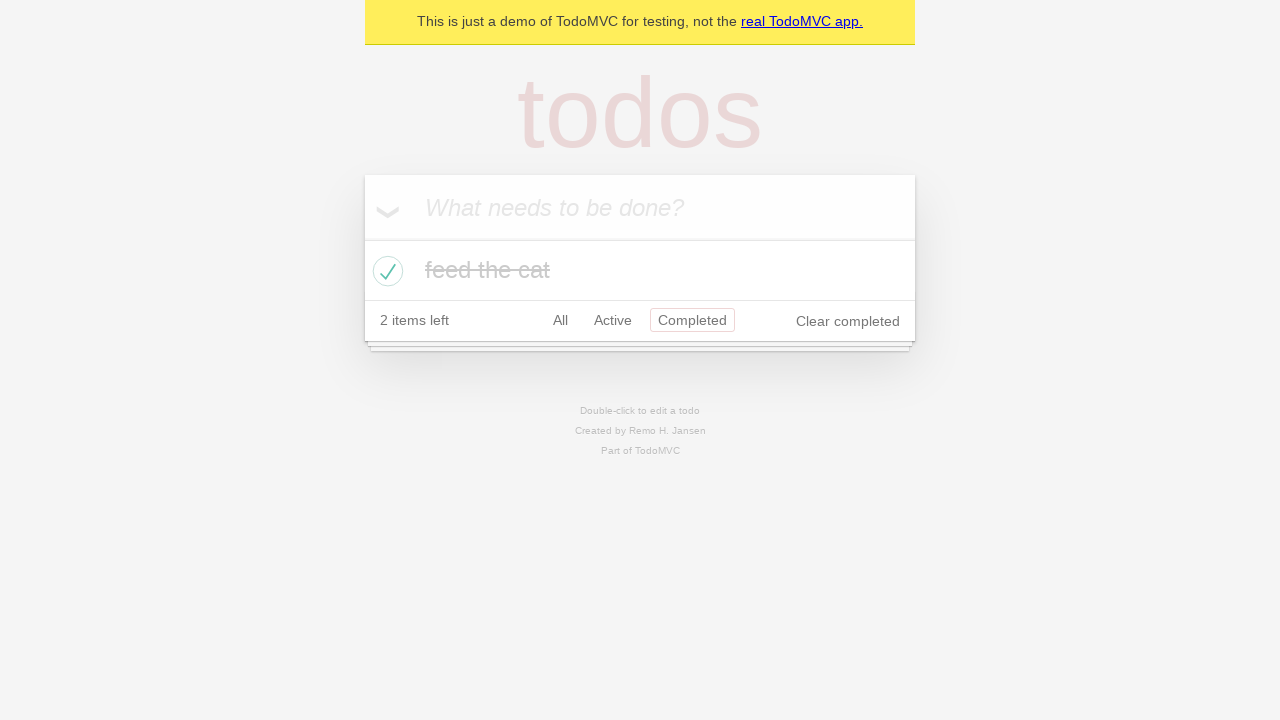

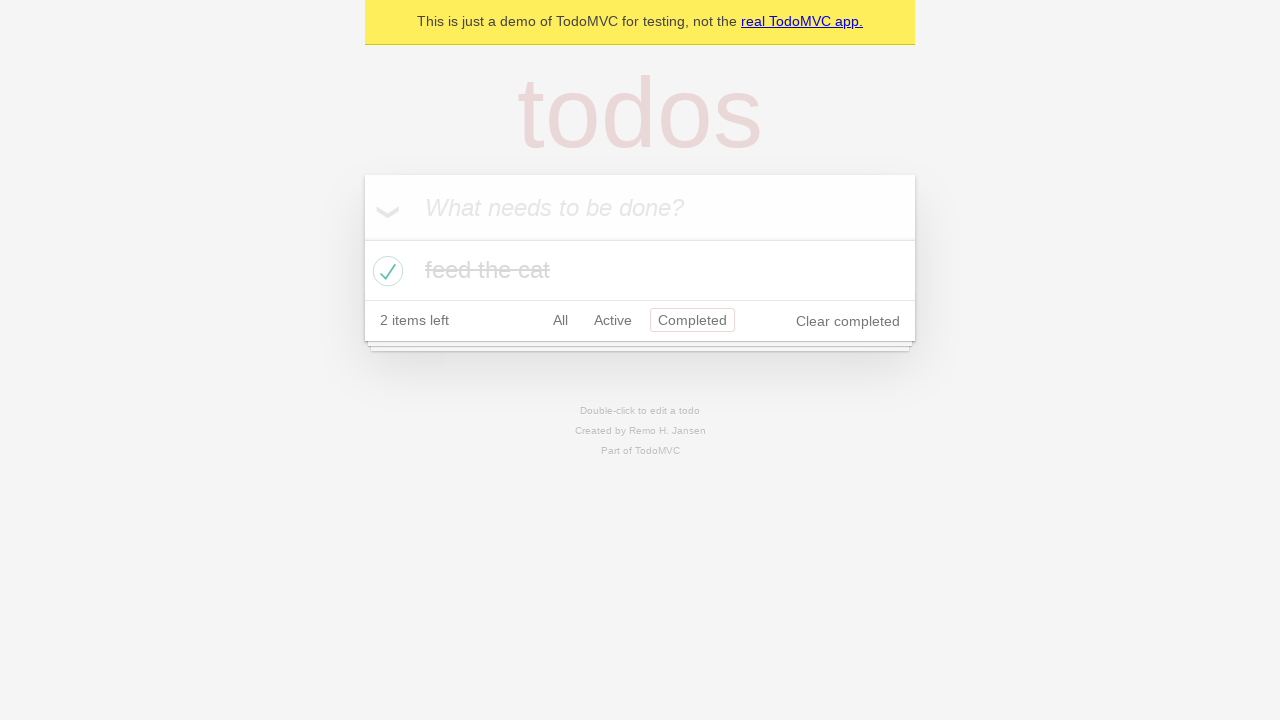